Tests interaction with basic HTML form controls including radio buttons, checkboxes, and buttons, then navigates to home page via a link

Starting URL: https://www.hyrtutorials.com/p/basic-controls.html

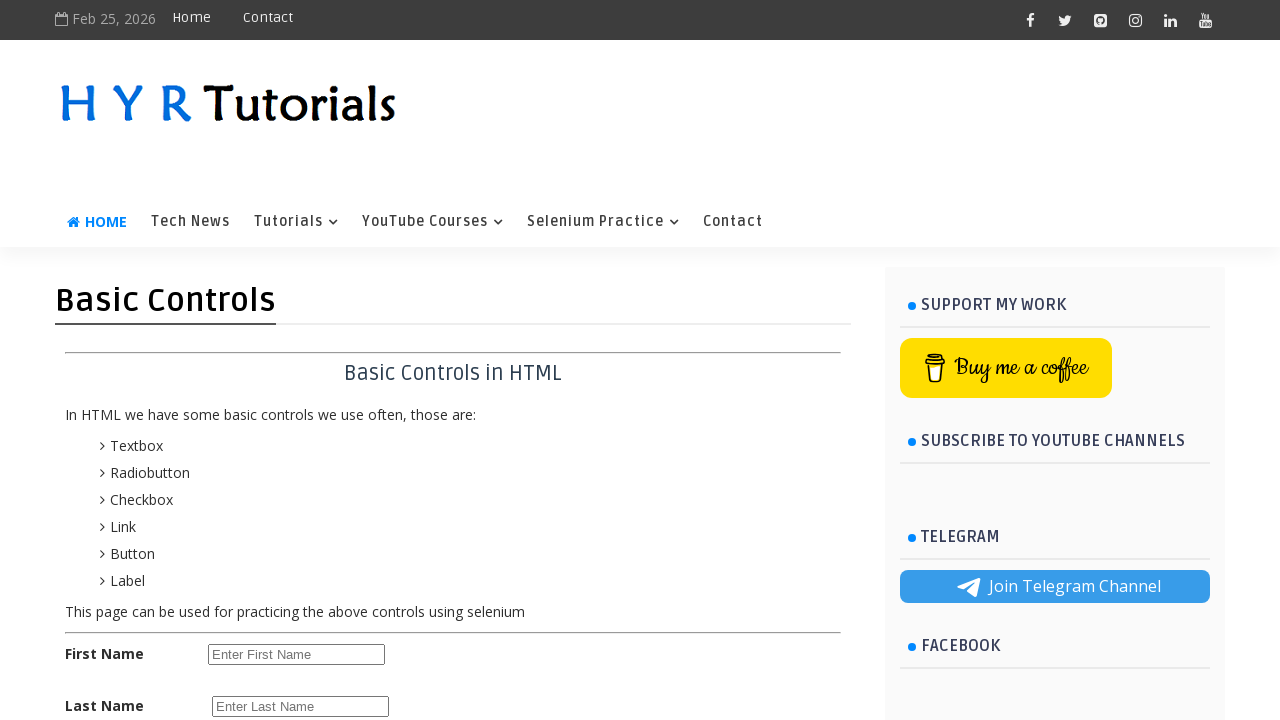

Clicked female radio button at (286, 426) on #femalerb
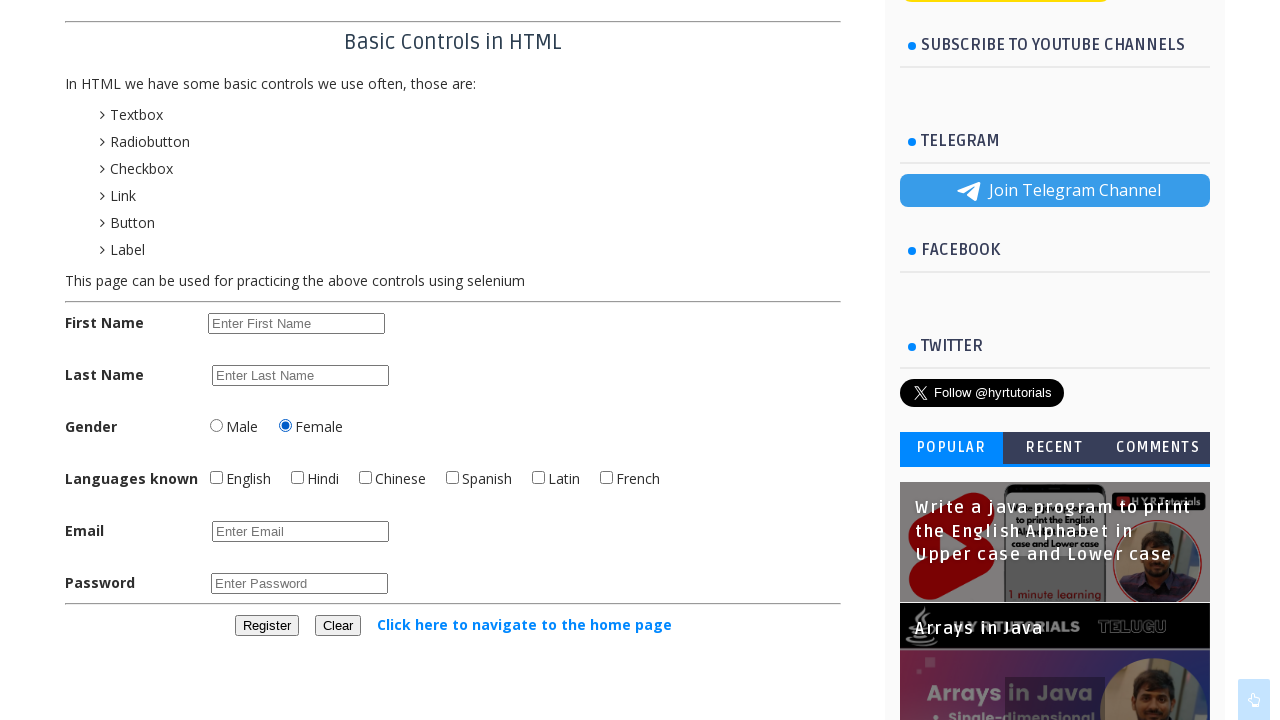

Clicked English checkbox at (216, 478) on #englishchbx
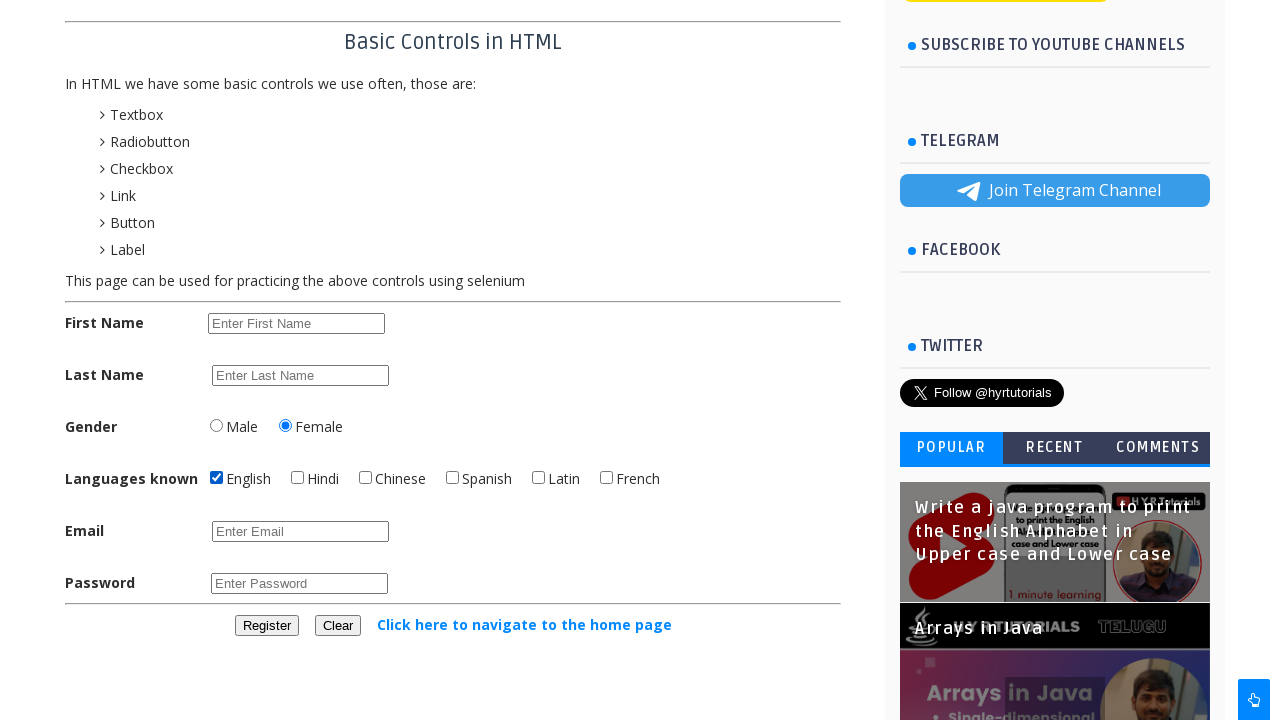

Clicked Hindi checkbox to check it at (298, 478) on #hindichbx
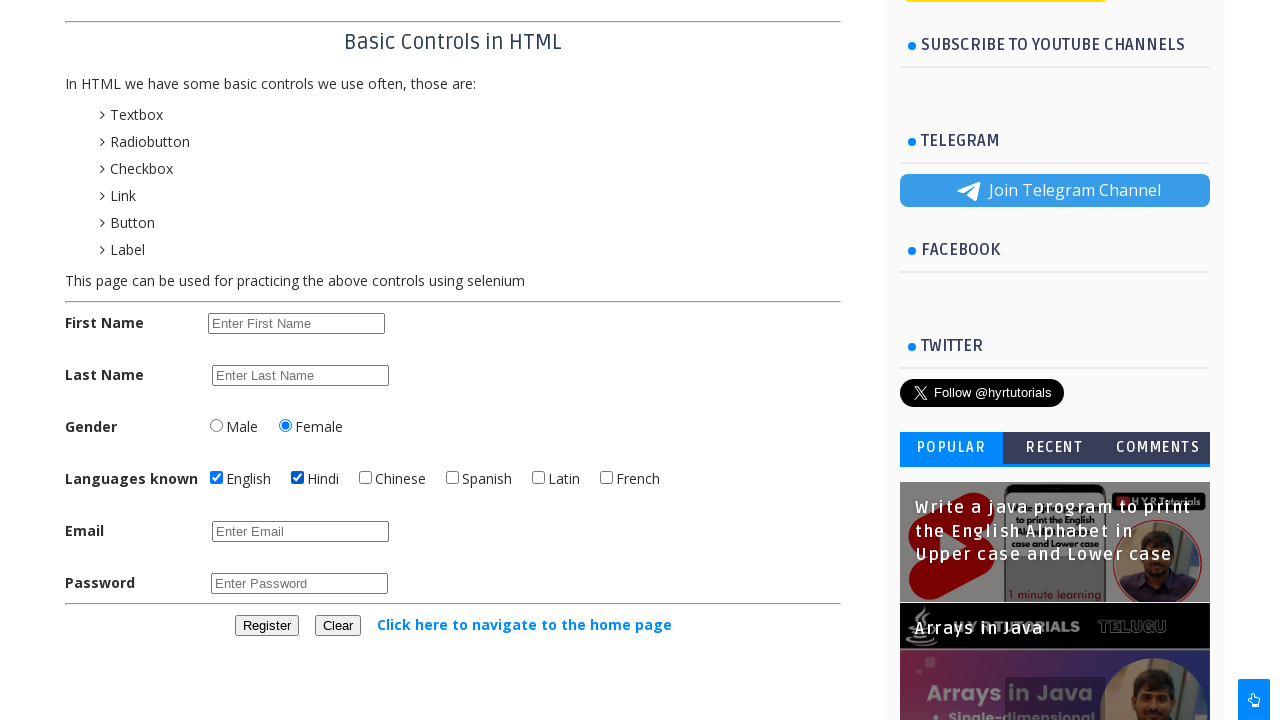

Unchecked Hindi checkbox as it was selected at (298, 478) on #hindichbx
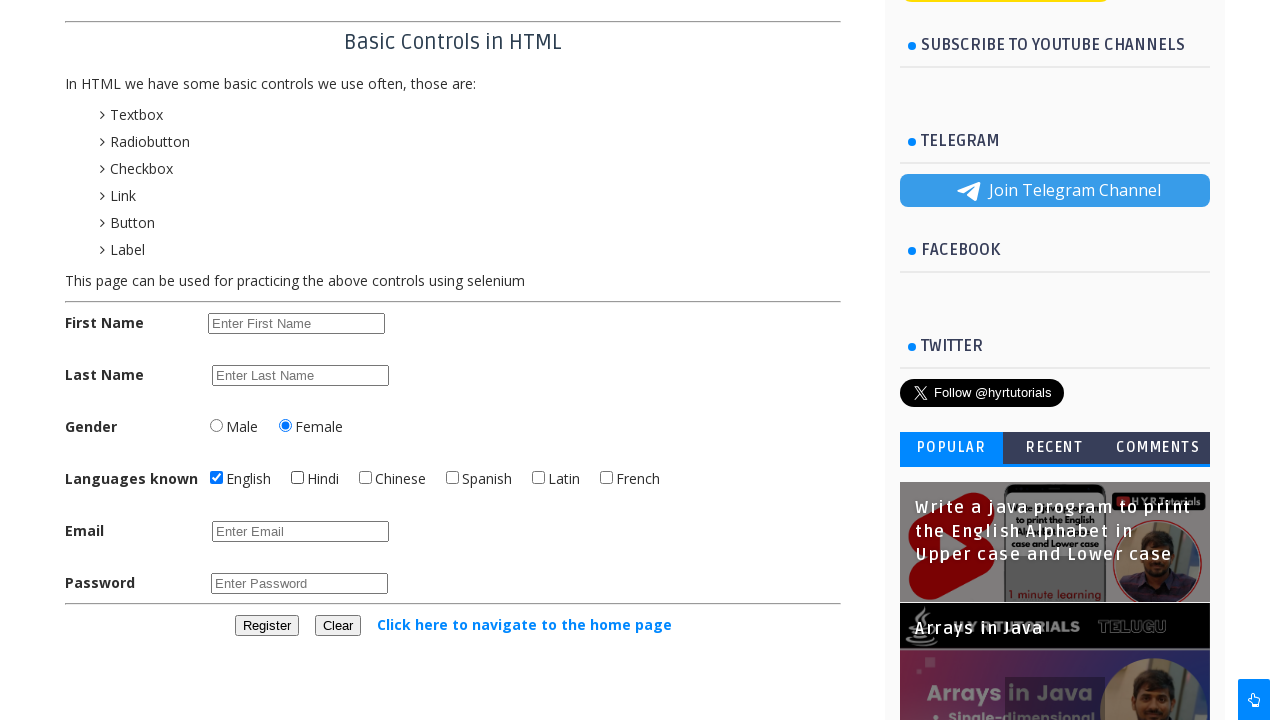

Clicked register button at (266, 626) on #registerbtn
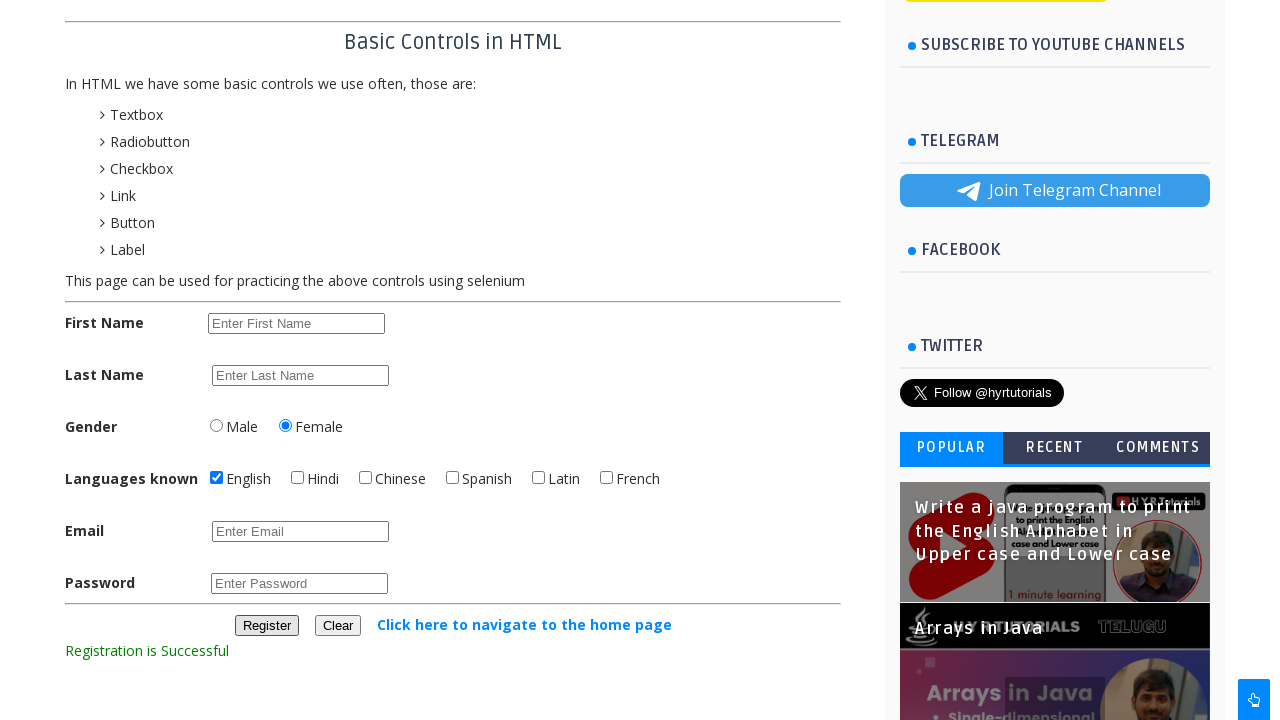

Registration message appeared
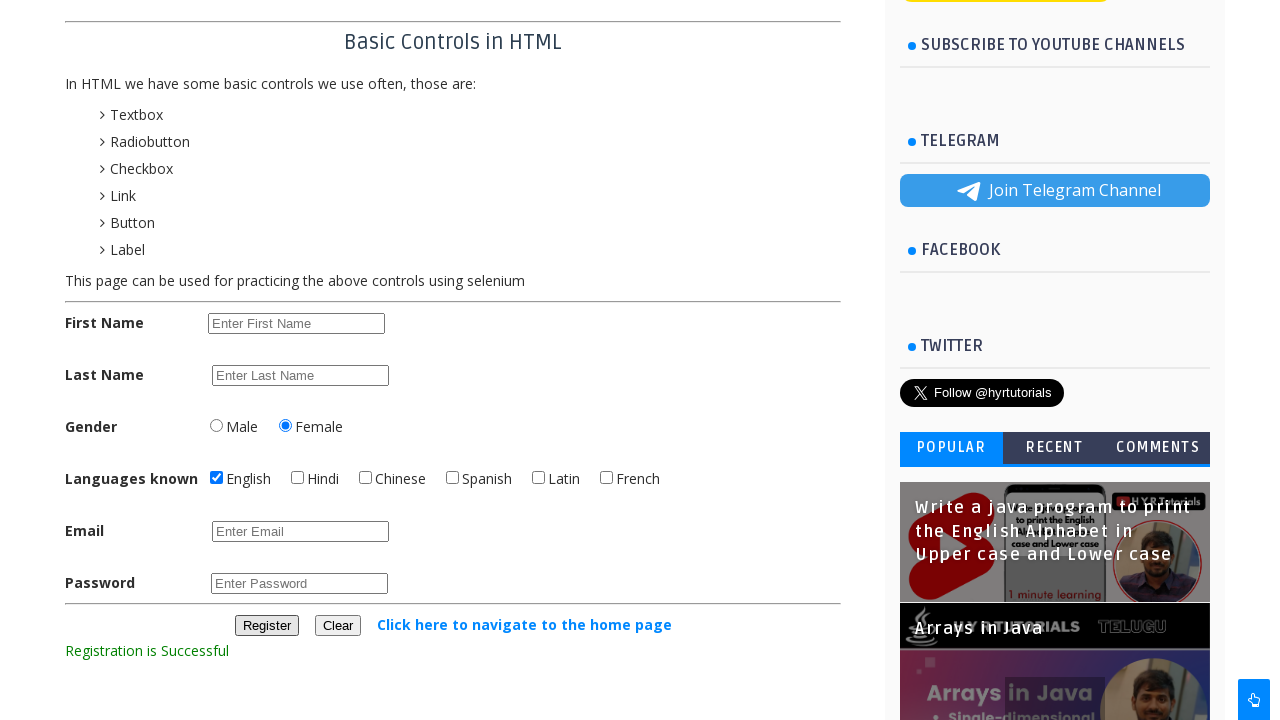

Retrieved registration message: Registration is Successful
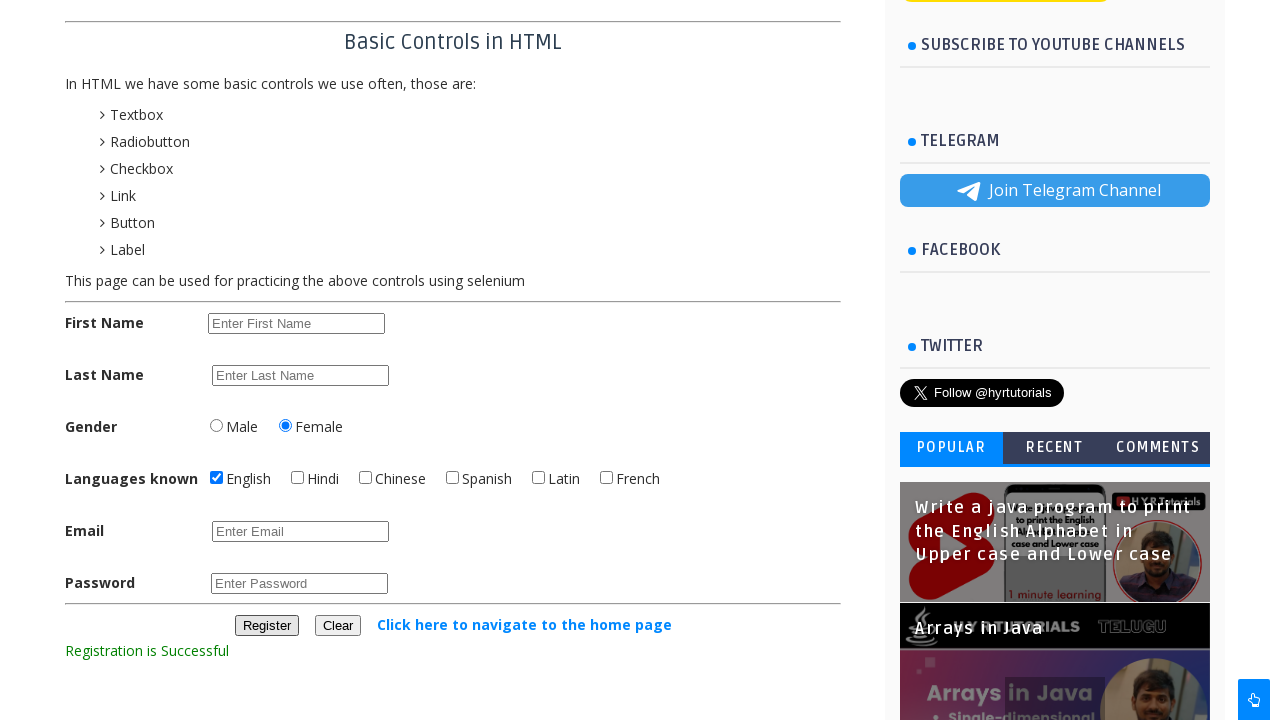

Clicked link to navigate to home page at (524, 624) on text=Click here to navigate to the home page
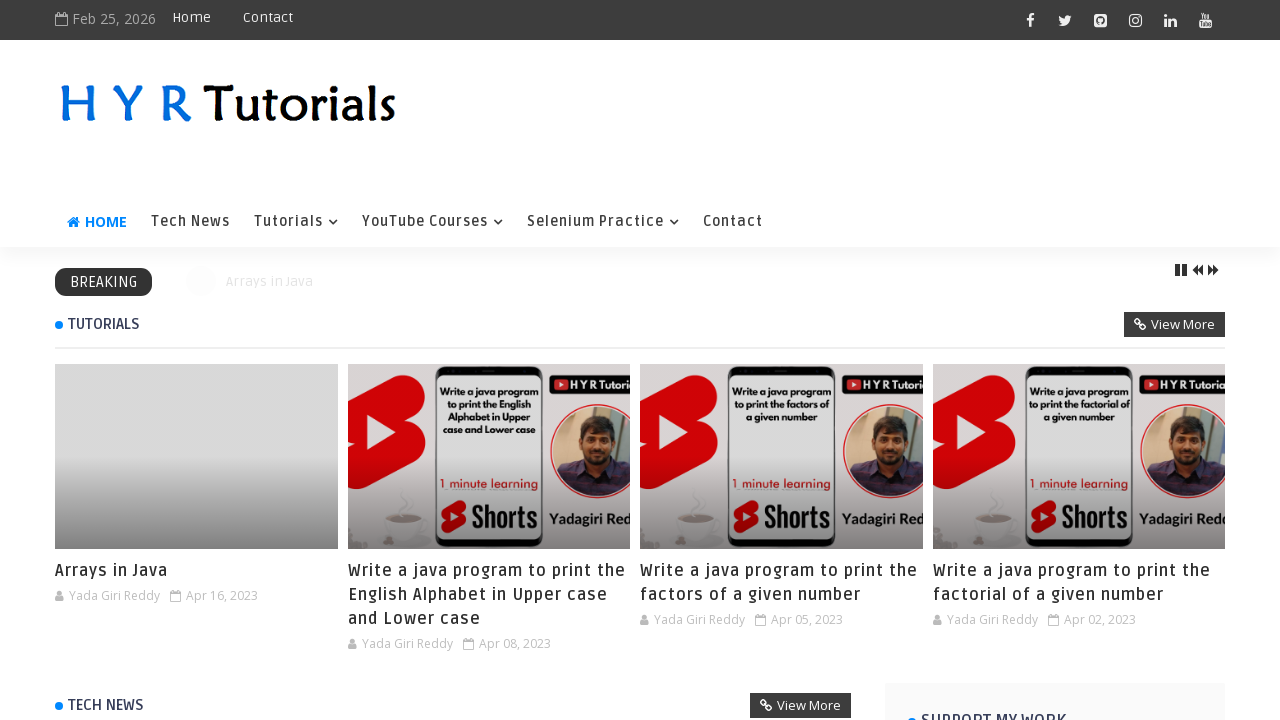

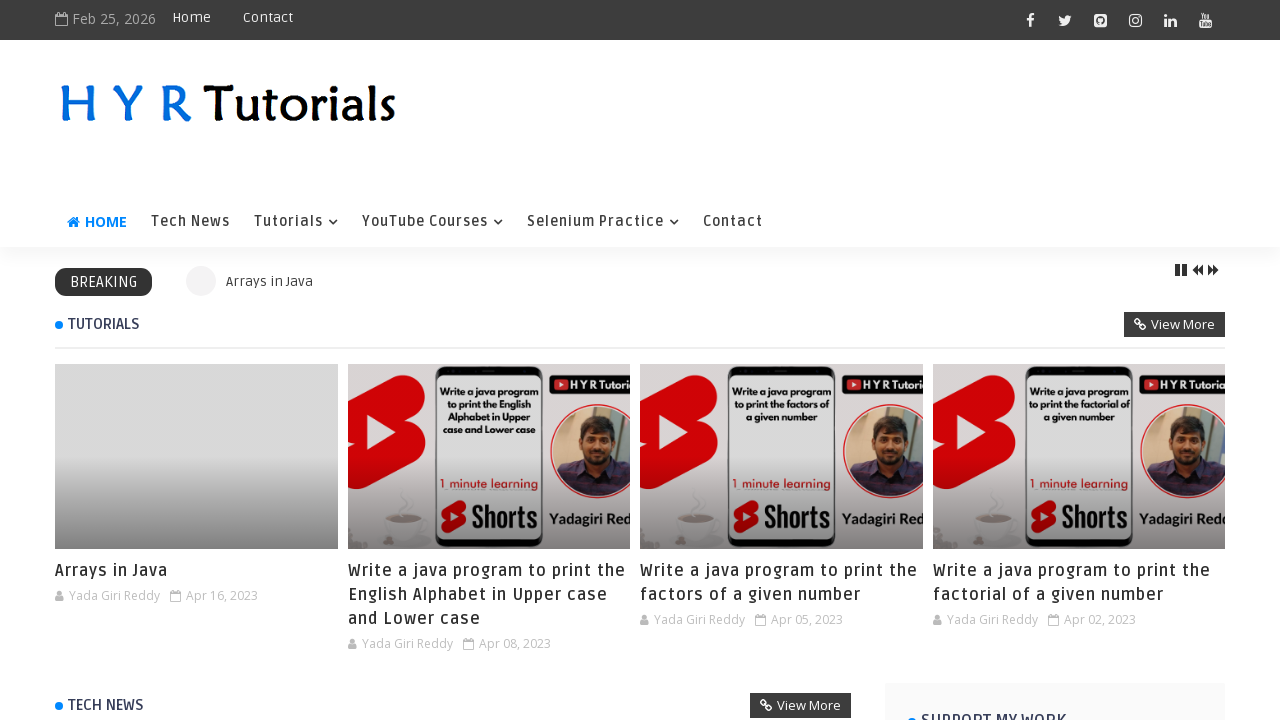